Navigates to Flipkart homepage and retrieves the page title to verify the page loads correctly

Starting URL: https://www.flipkart.com

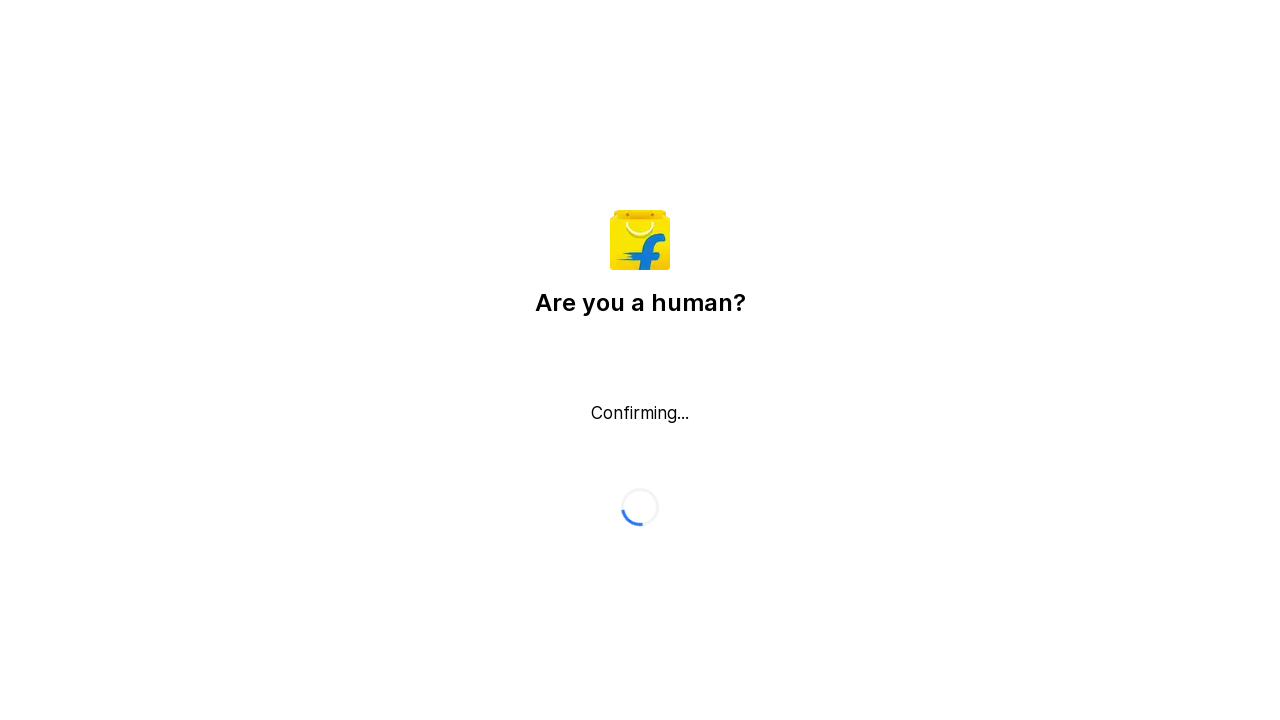

Waited for page to reach domcontentloaded state
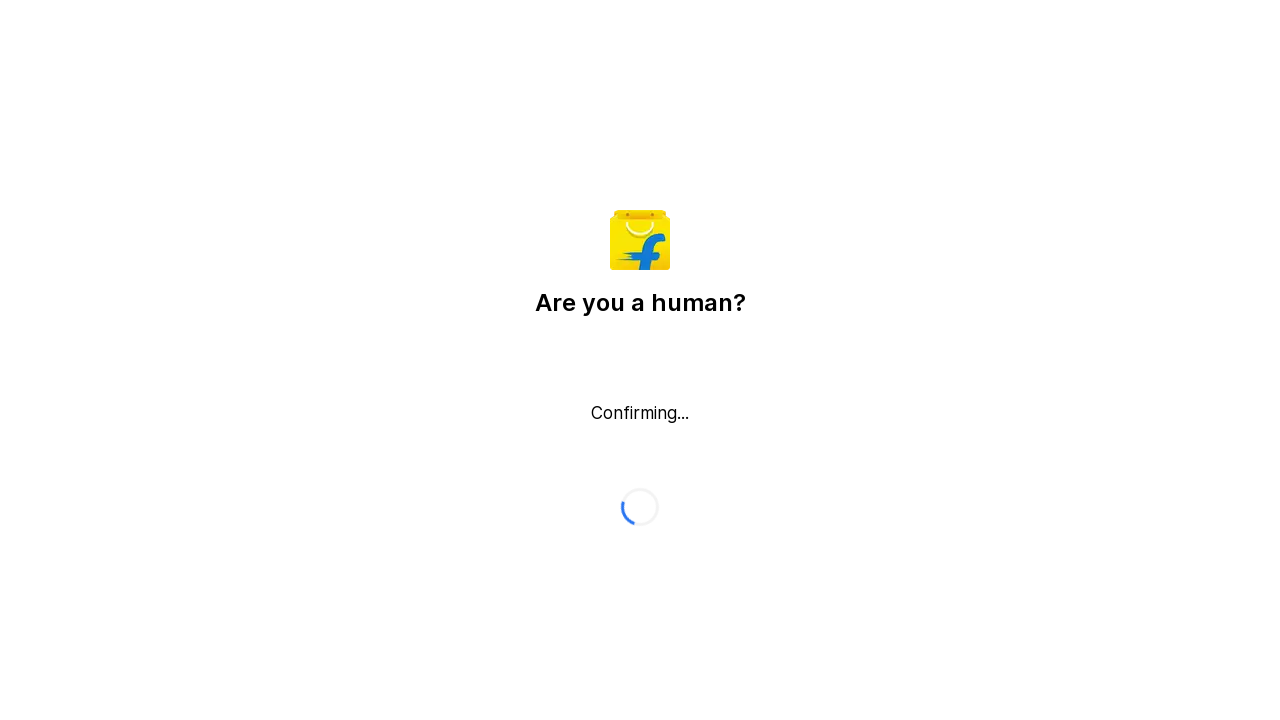

Retrieved page title: Flipkart reCAPTCHA
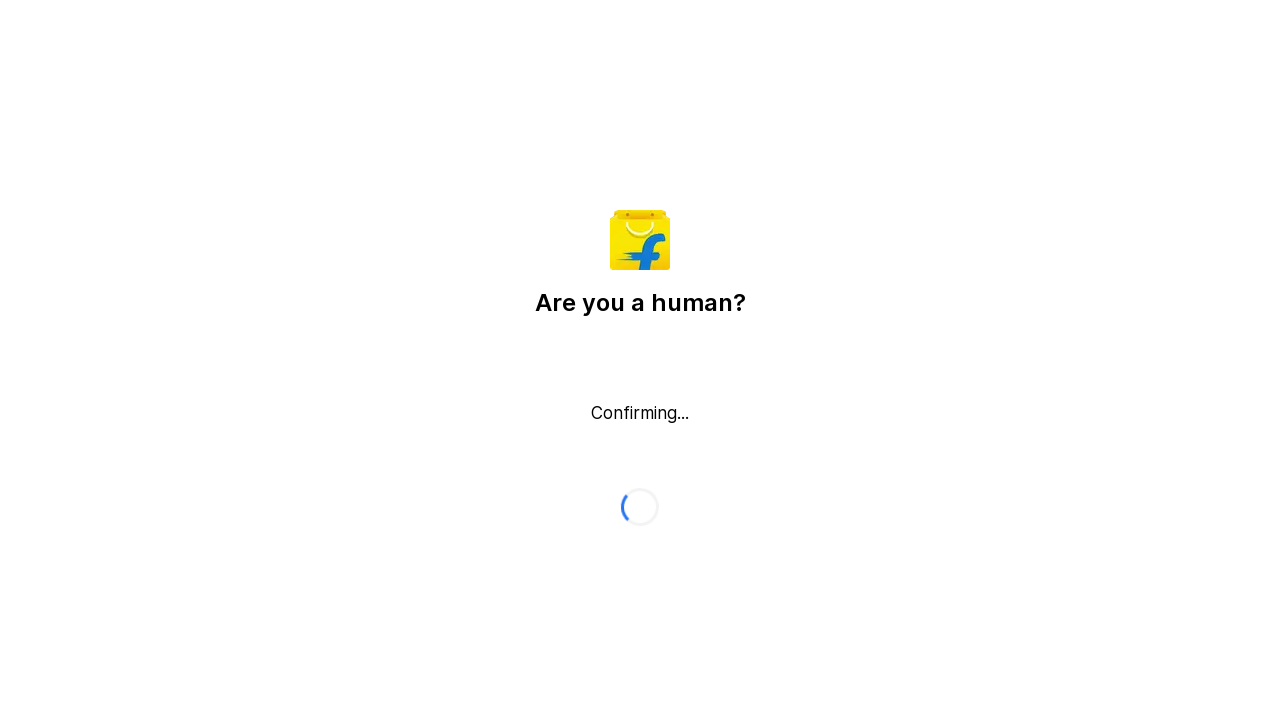

Verified page title is not empty - page loaded successfully
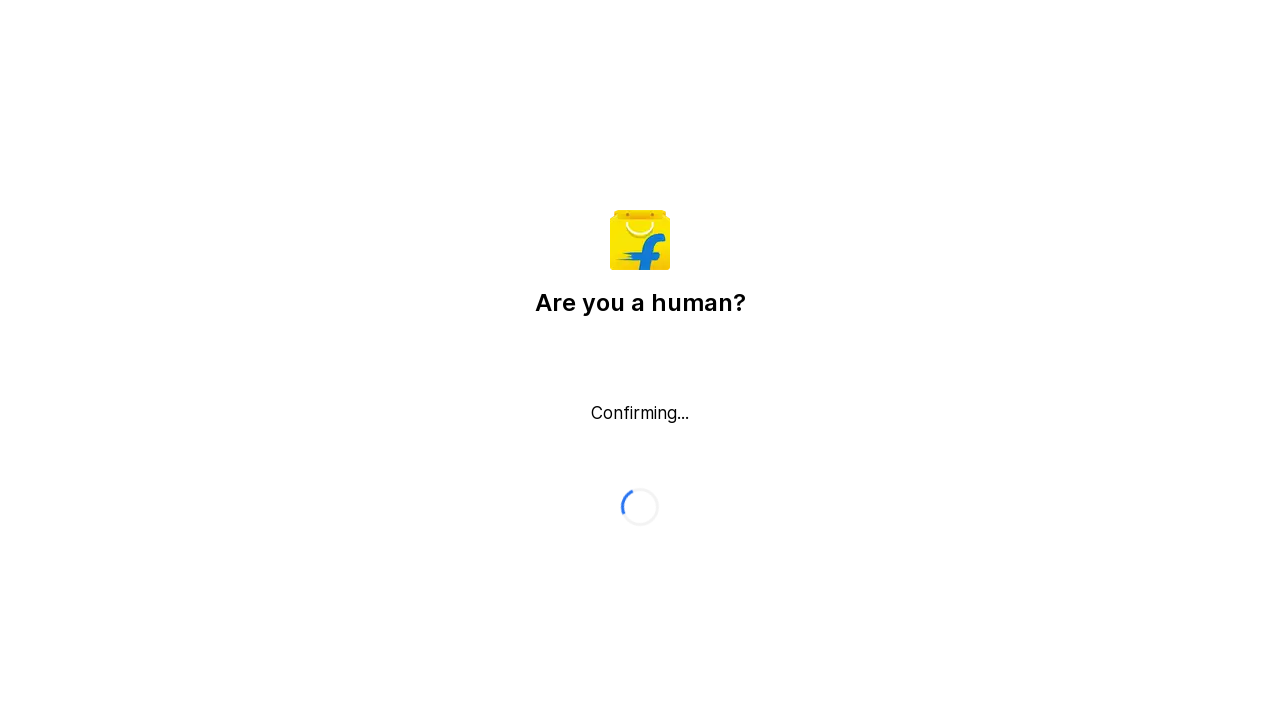

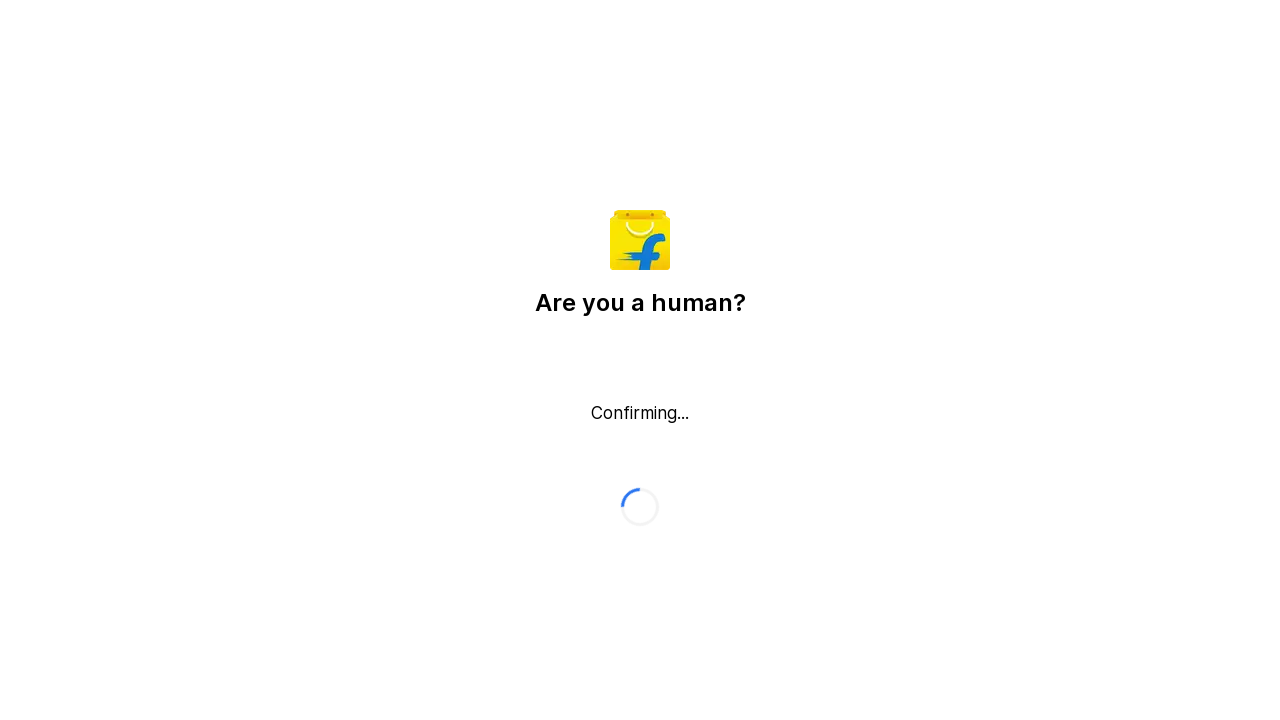